Tests clicking a button with a dynamic ID three times on the UI Testing Playground site to verify the button can be located by CSS selector regardless of its changing ID.

Starting URL: http://uitestingplayground.com/dynamicid

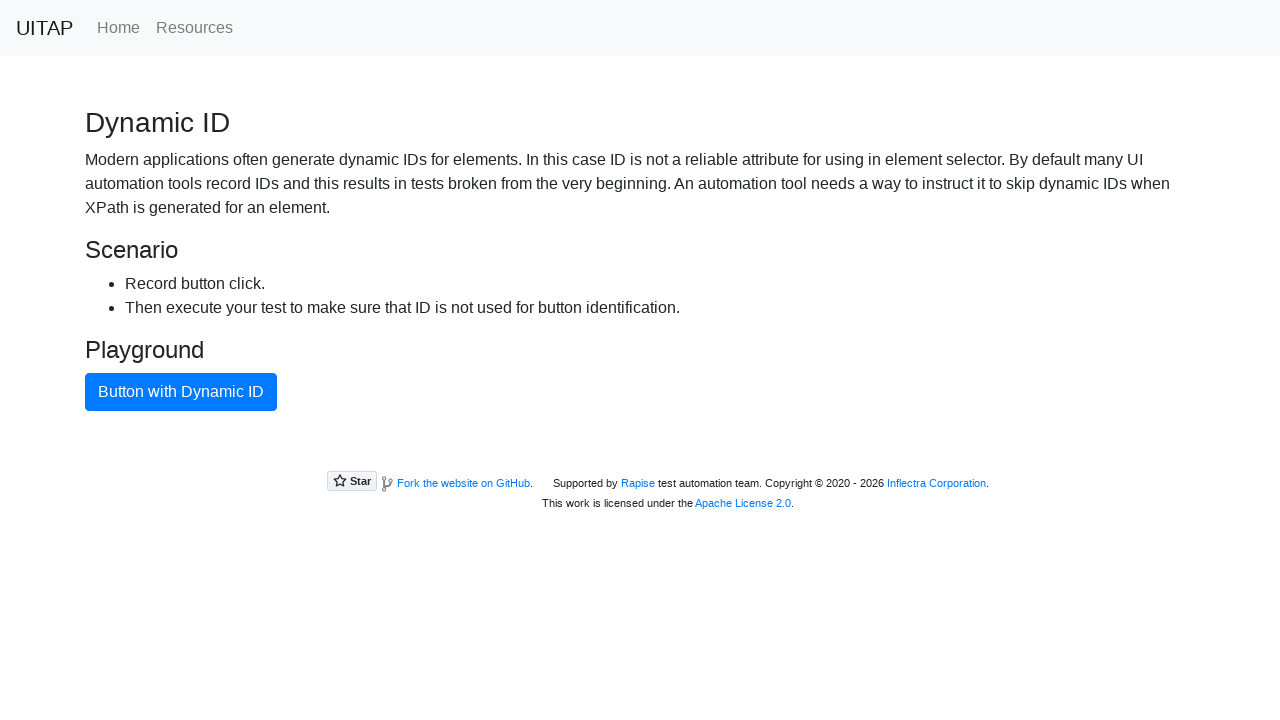

Navigated to UI Testing Playground dynamic ID test page
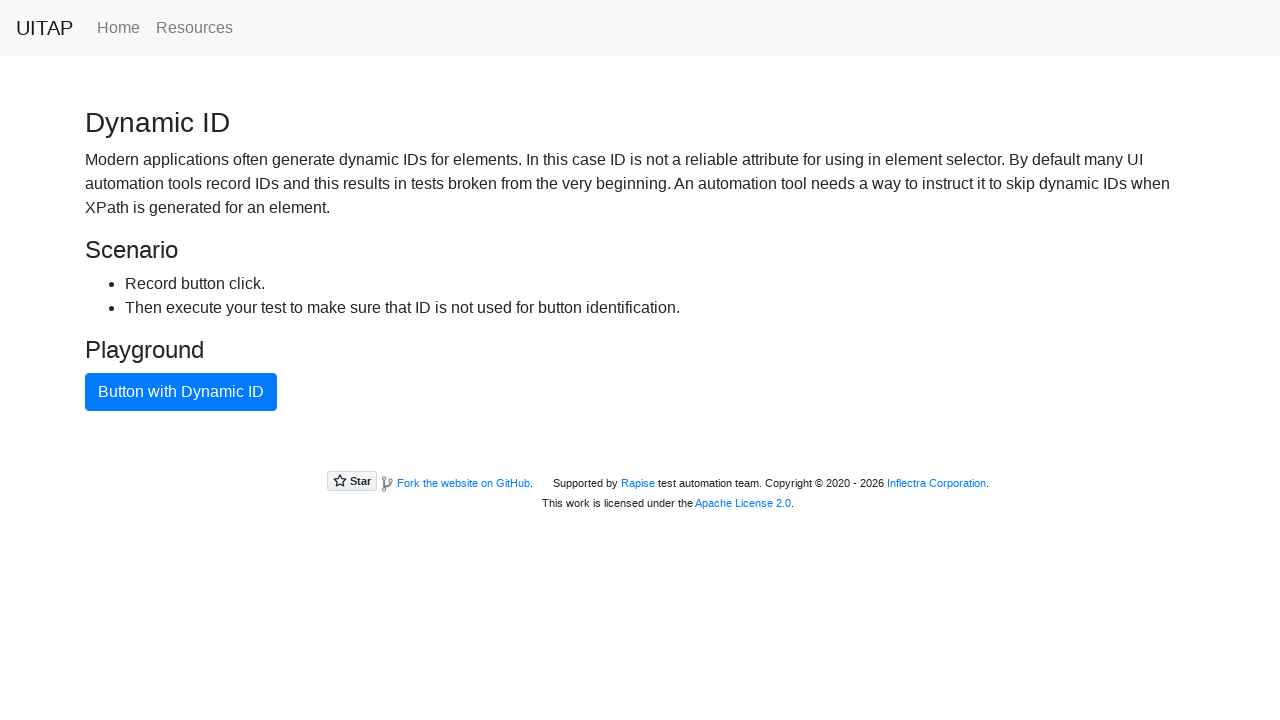

Clicked button with dynamic ID (click 1 of 3) at (181, 392) on button.btn-primary
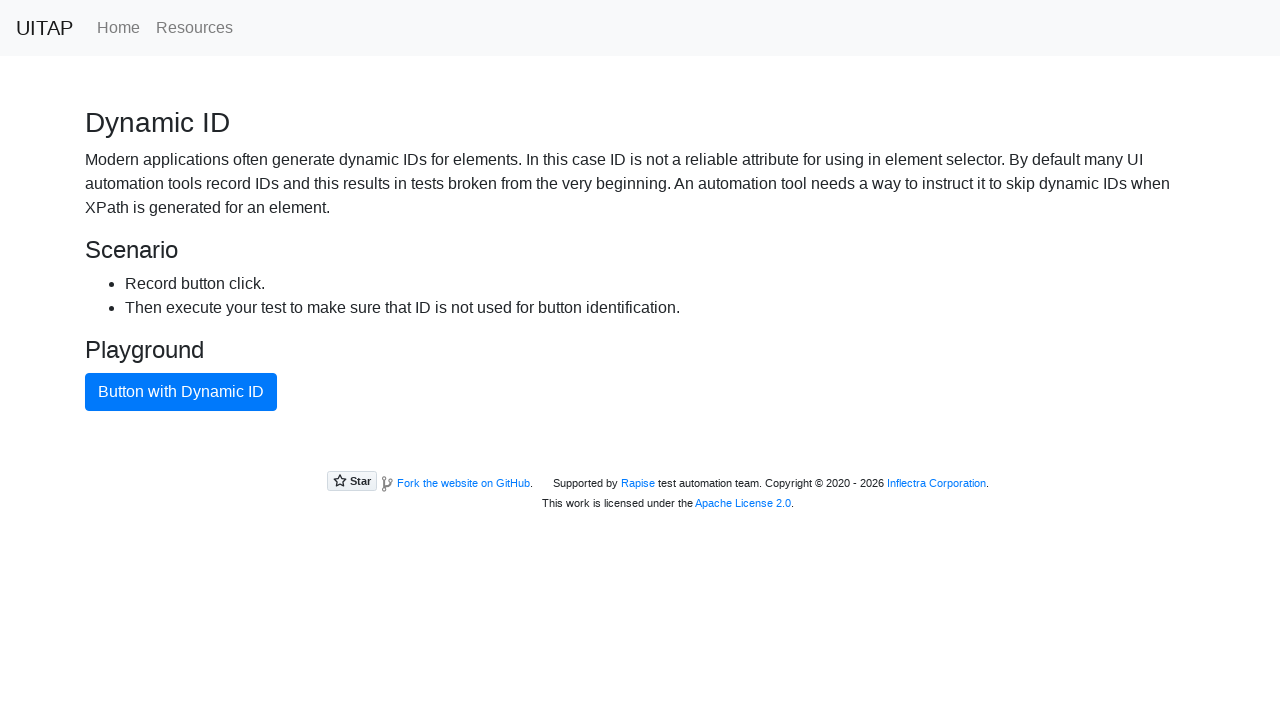

Waited 500ms between button clicks
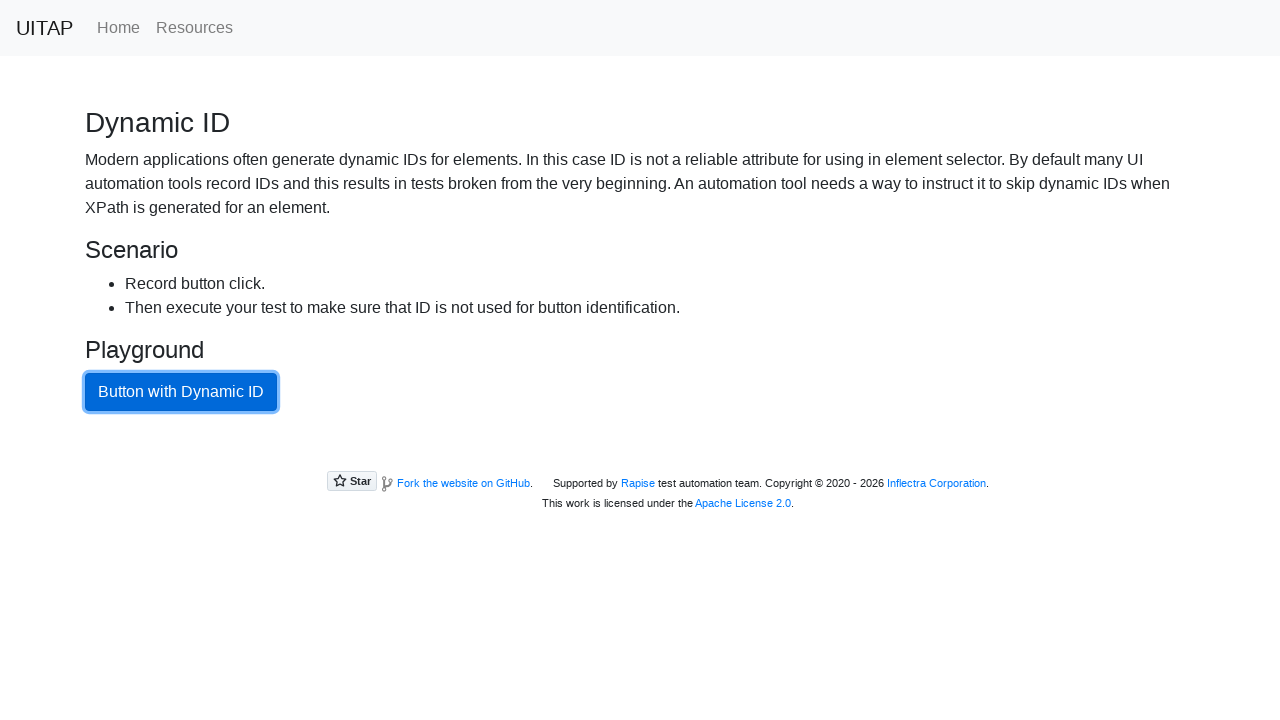

Clicked button with dynamic ID (click 2 of 3) at (181, 392) on button.btn-primary
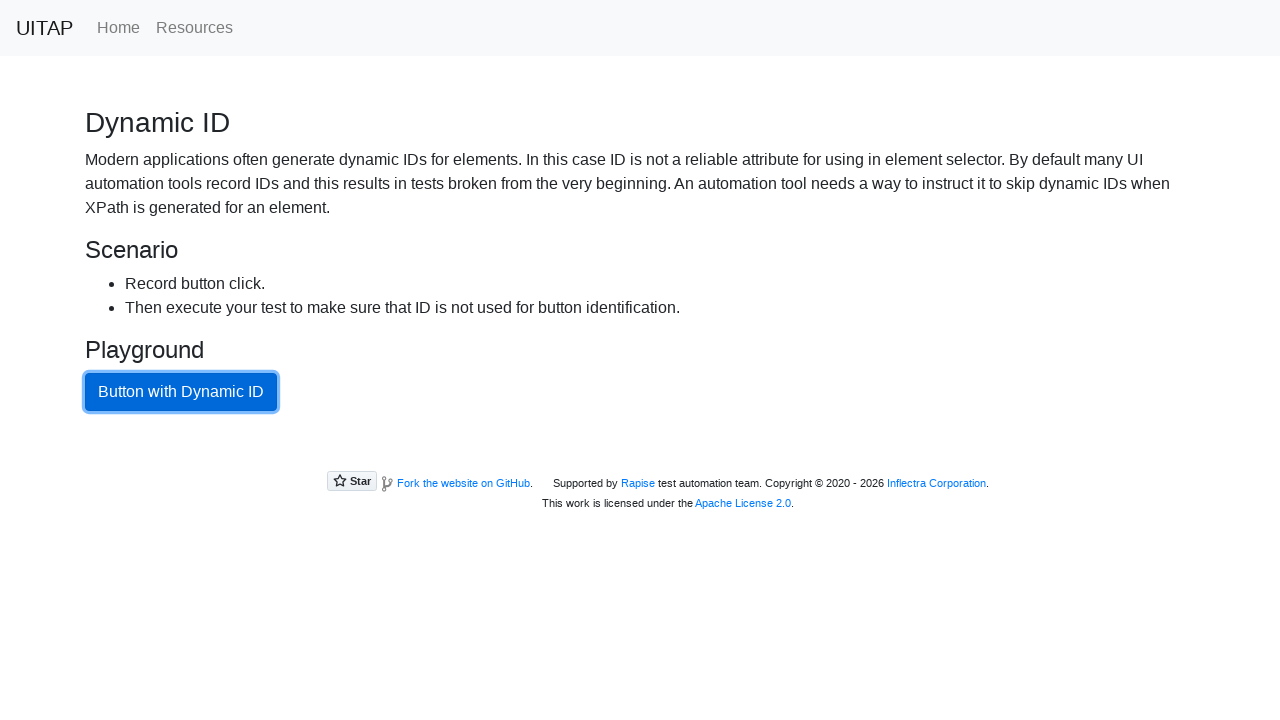

Waited 500ms between button clicks
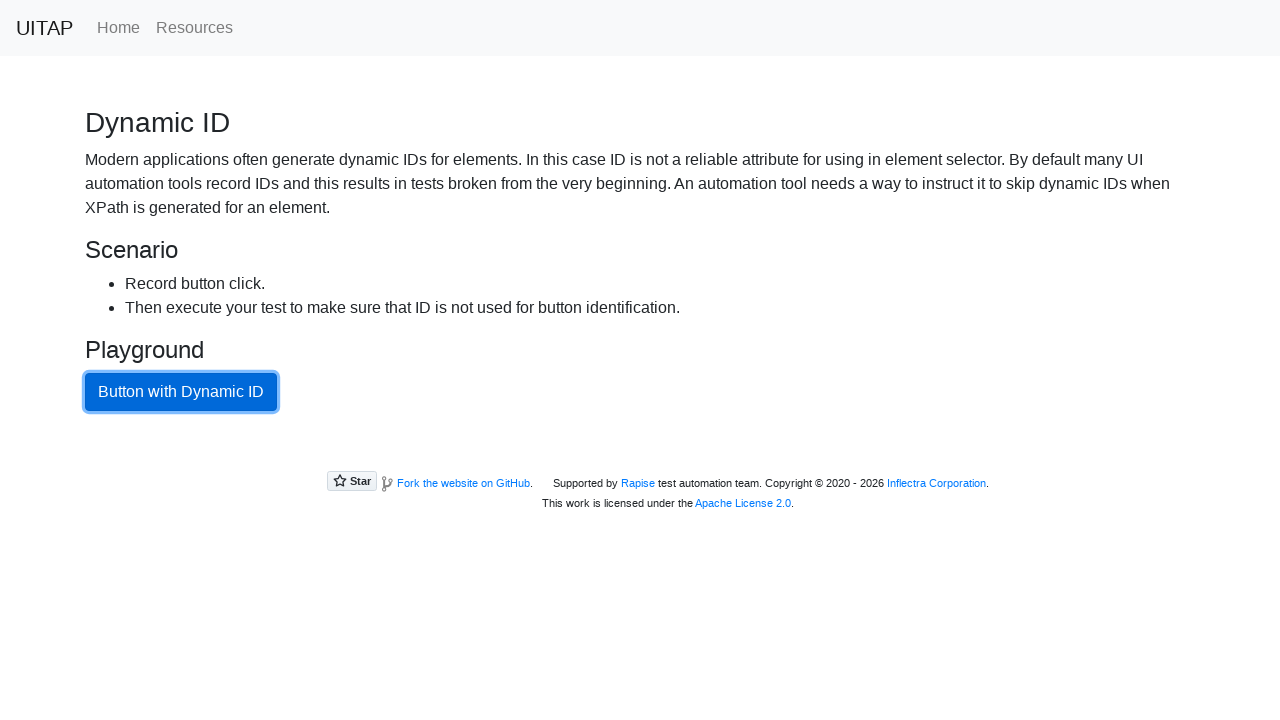

Clicked button with dynamic ID (click 3 of 3) at (181, 392) on button.btn-primary
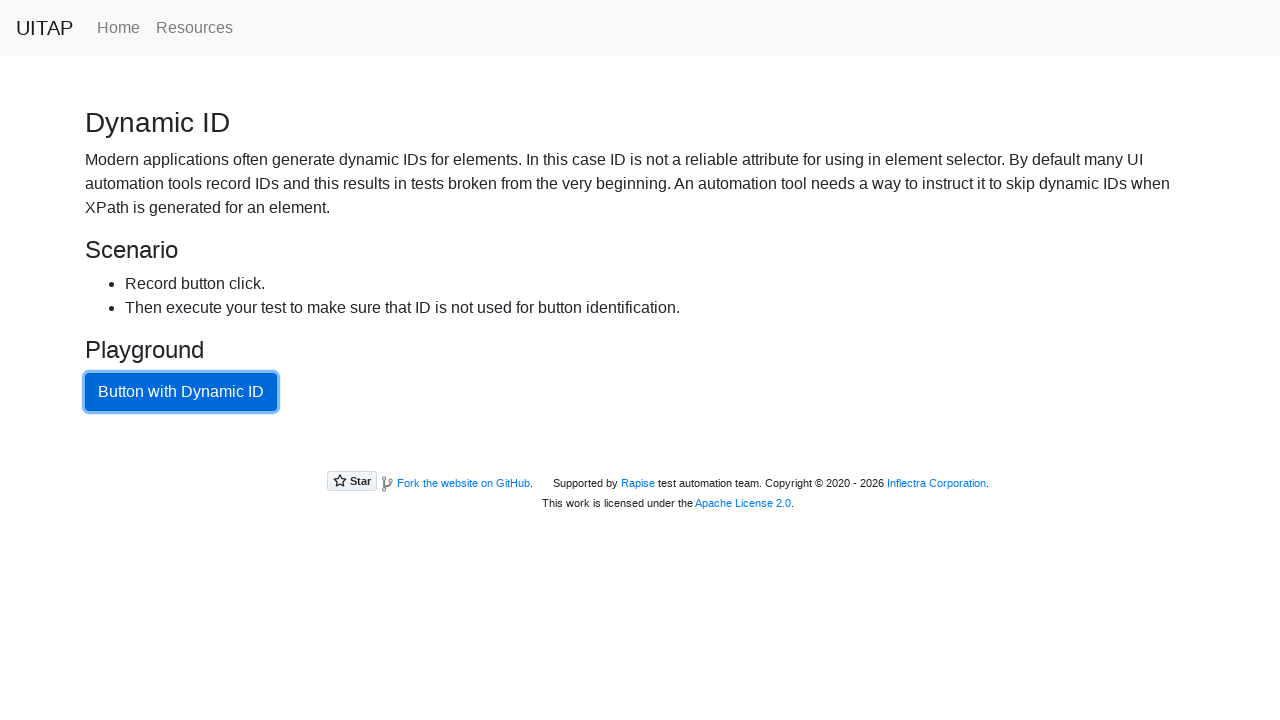

Waited 500ms between button clicks
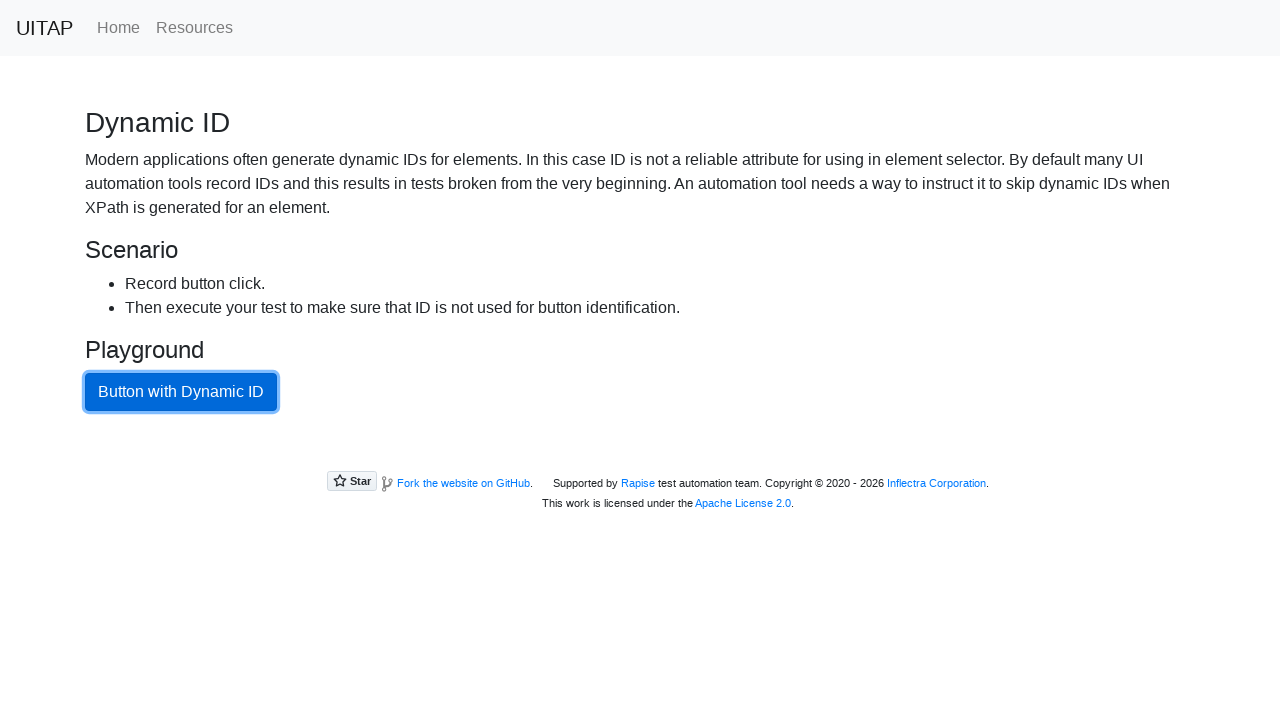

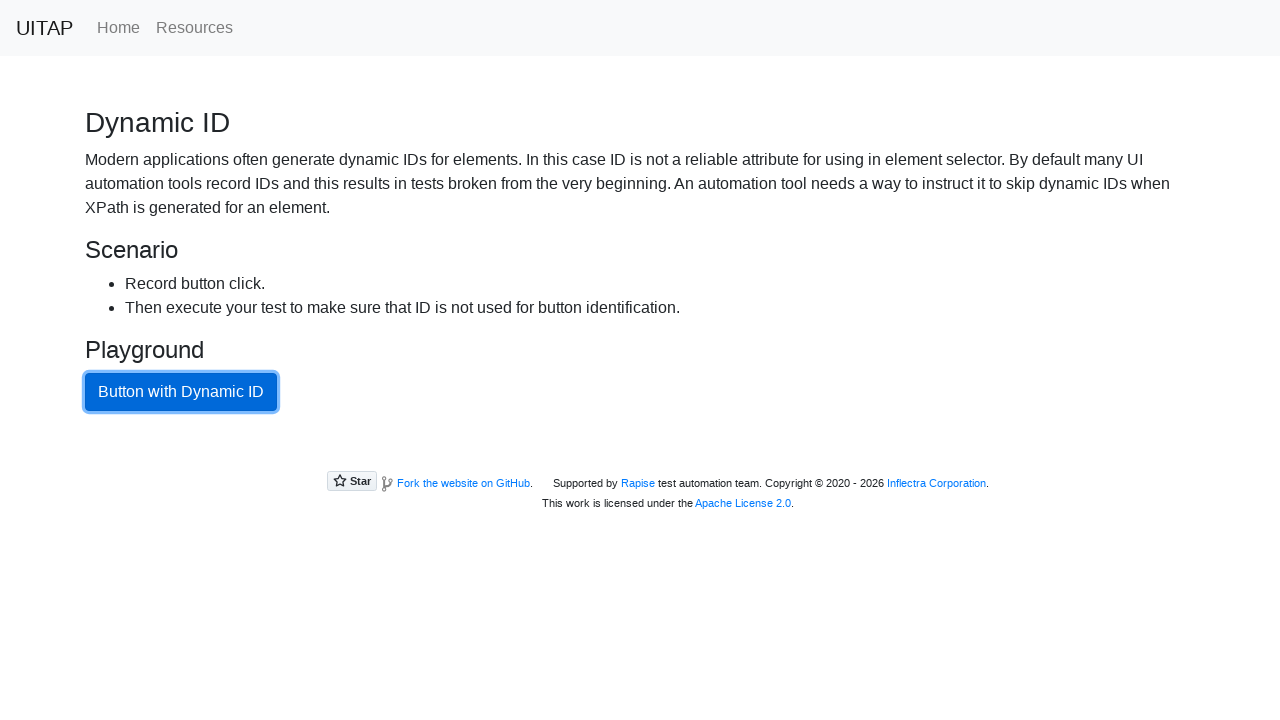